Tests the Selenium course content page by clicking on the Overview section and verifying that the paragraph containing training class information is displayed.

Starting URL: http://greenstech.in/selenium-course-content.html

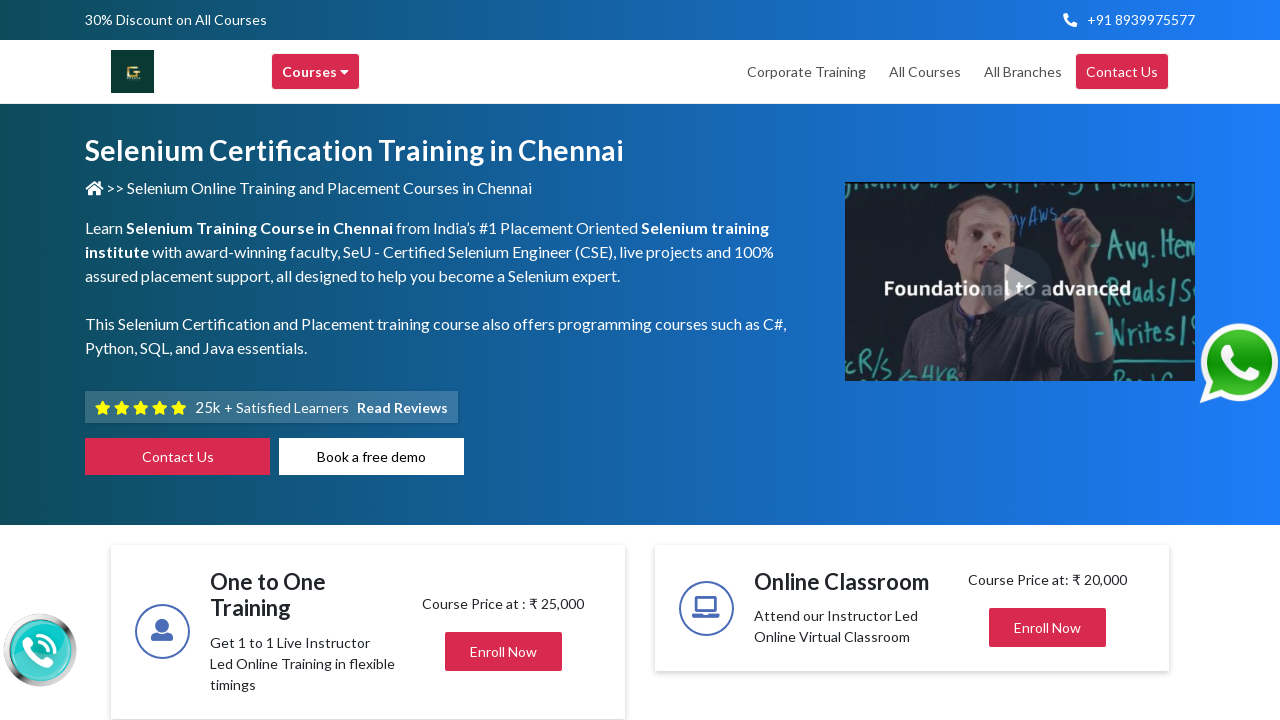

Clicked on the Overview section at (516, 361) on xpath=//span[@title='Overview']
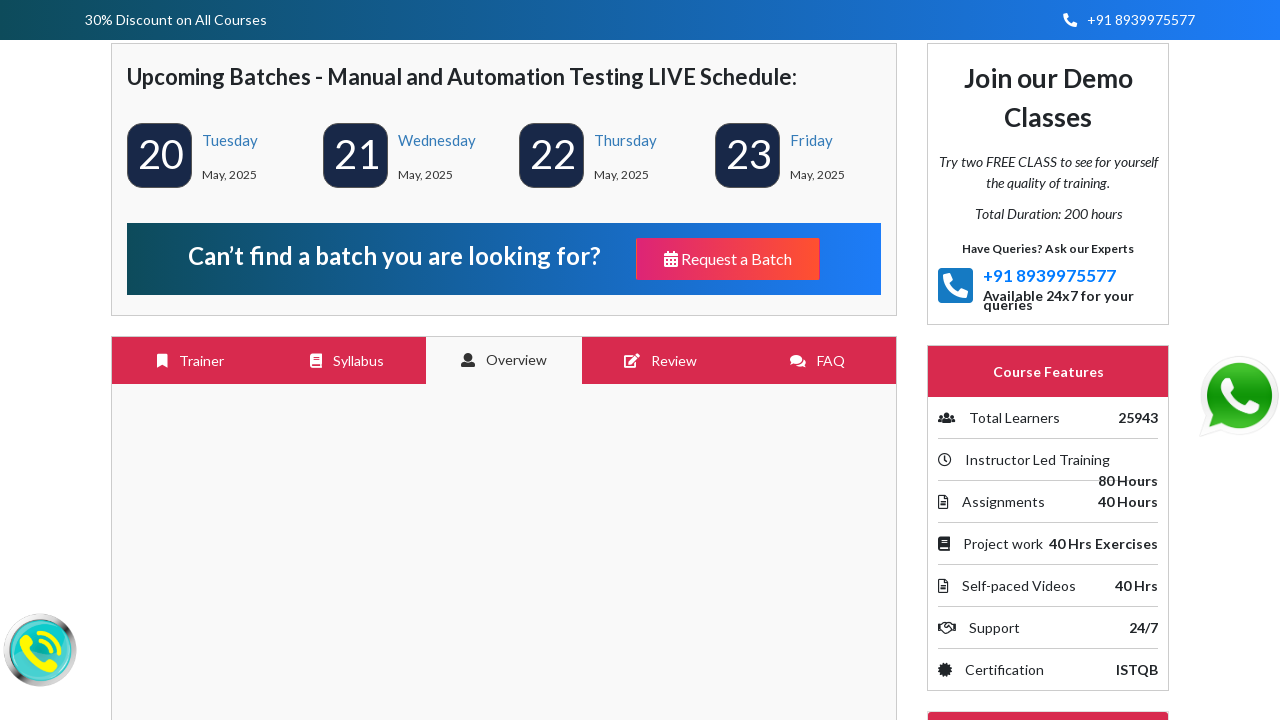

Waited for and verified paragraph containing 'training class' text is visible
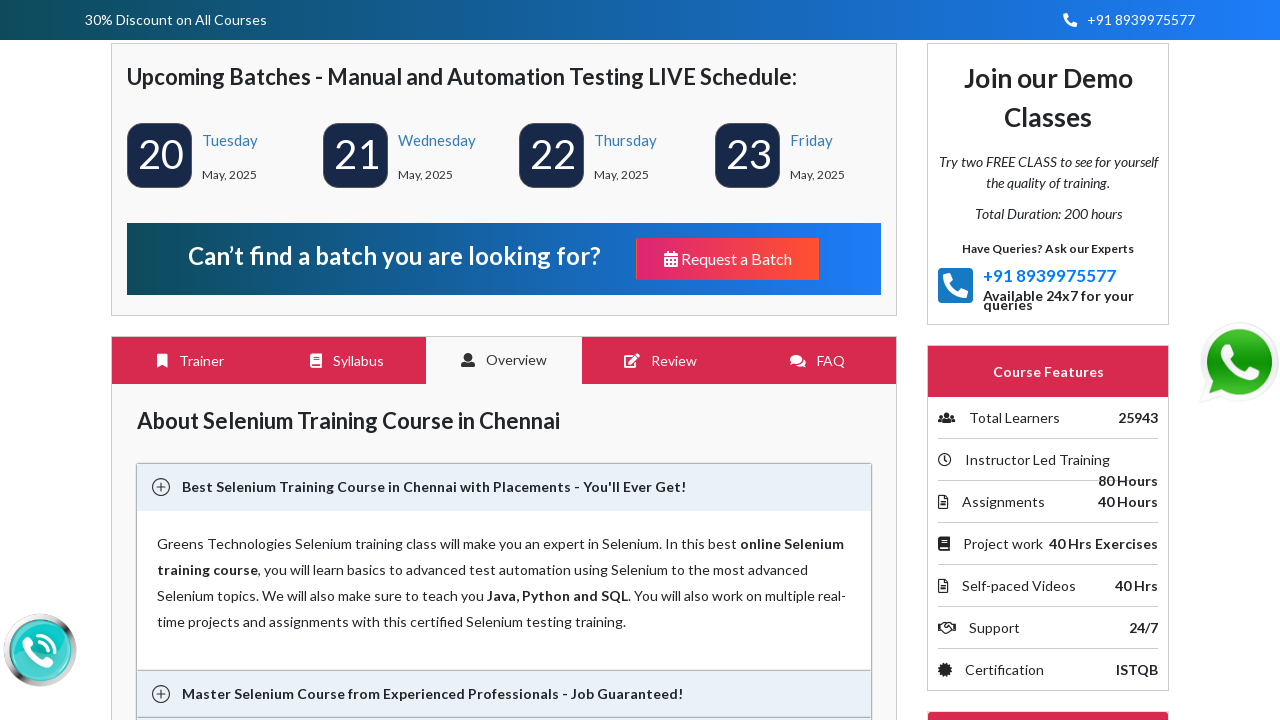

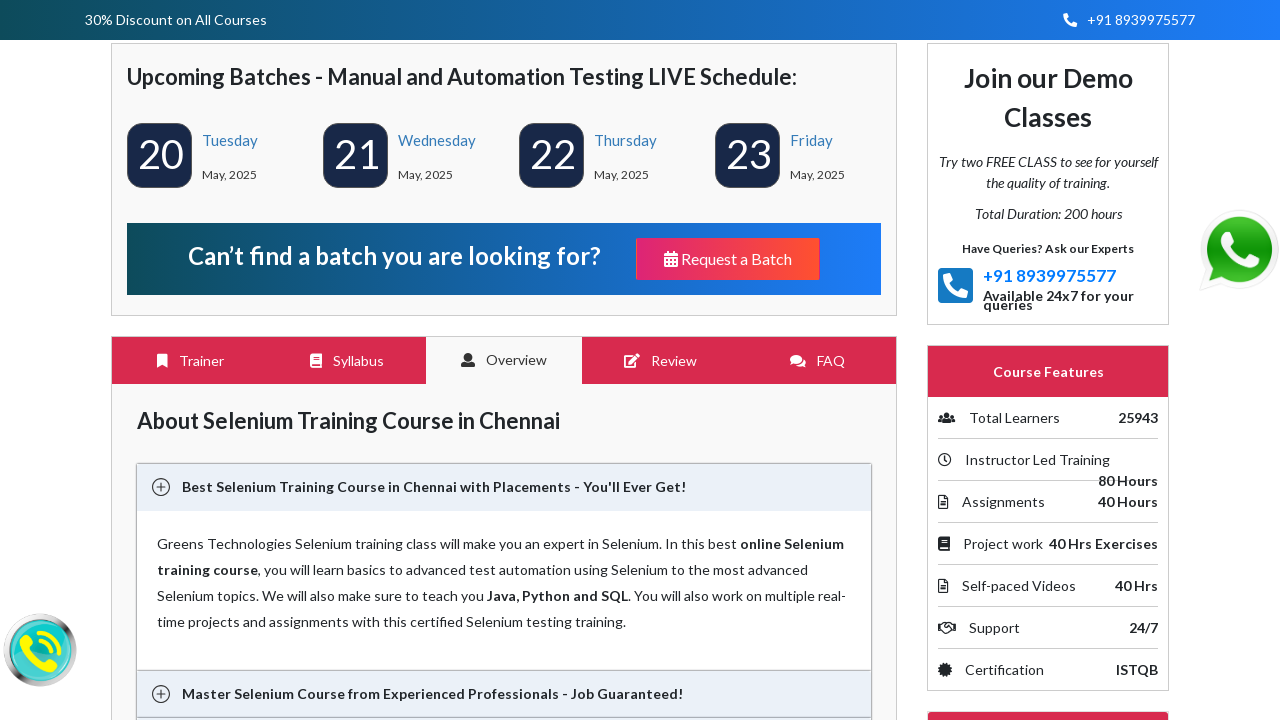